Tests the password recovery flow by navigating to forgot password page, filling username and email fields, and submitting the form

Starting URL: https://demo.vtiger.com/vtigercrm/index.php?

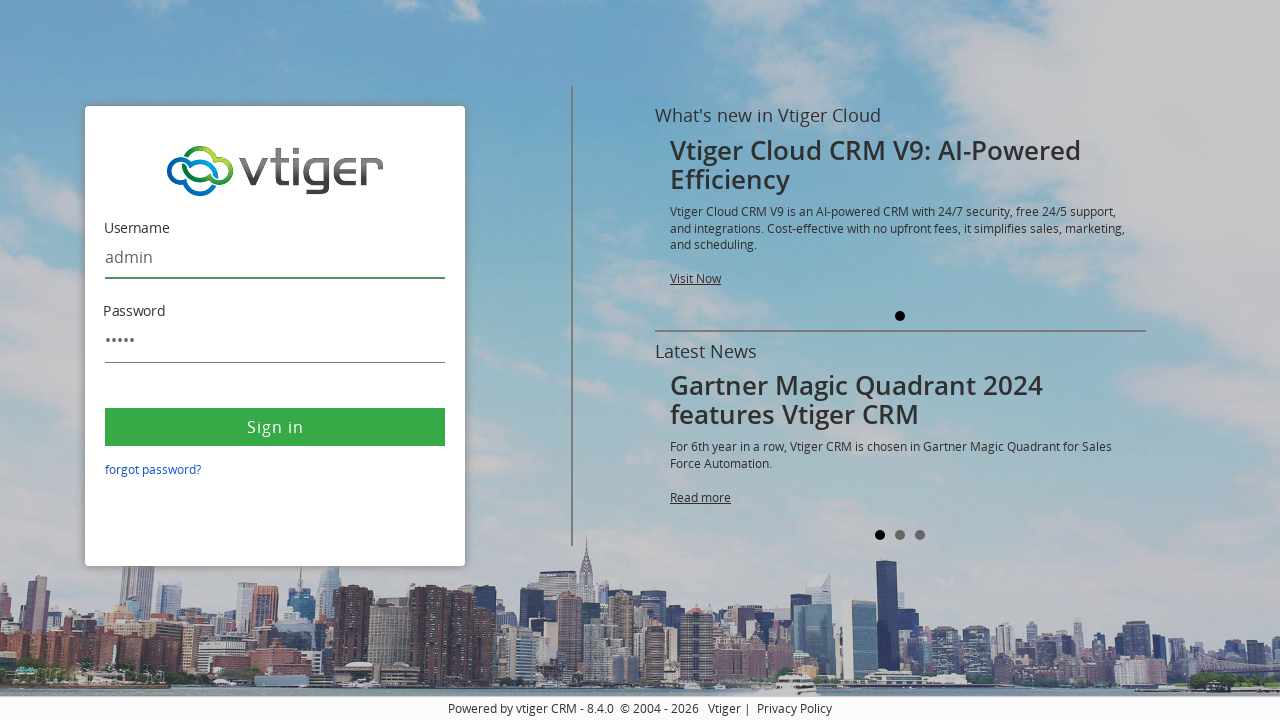

Clicked on forgot password link at (153, 469) on a:text('forgot password?')
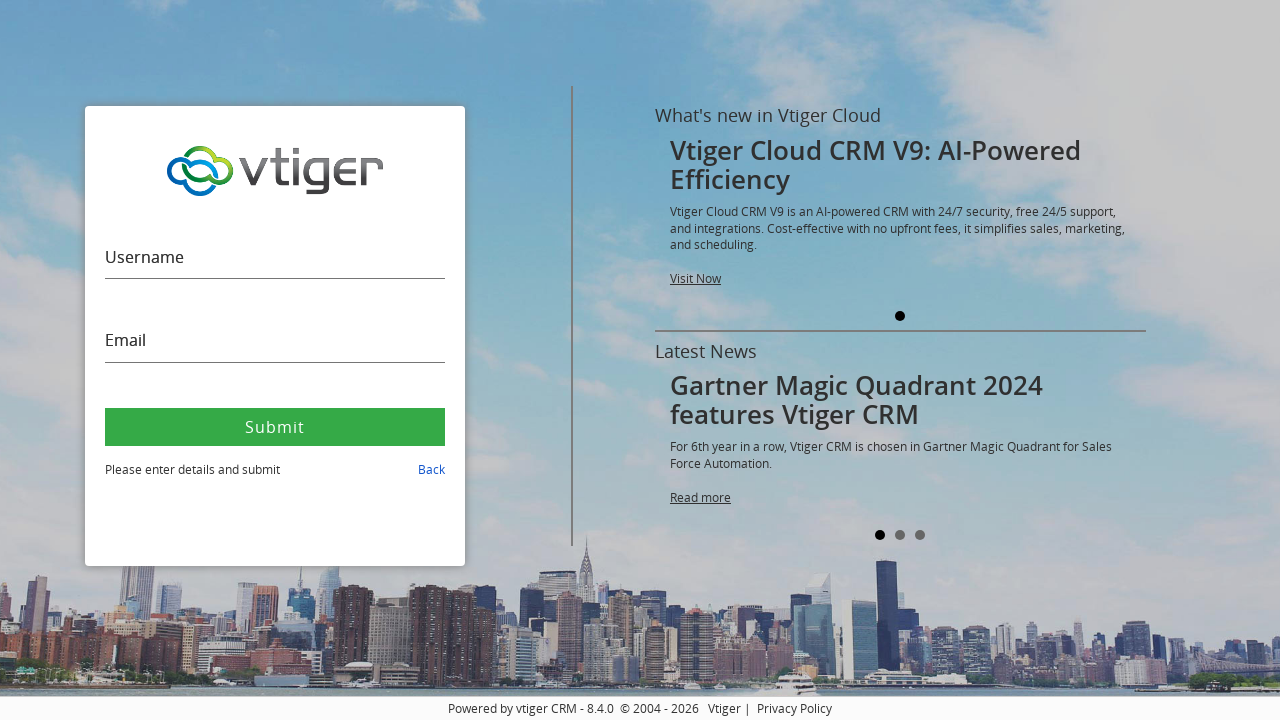

Forgot password page loaded with username field visible
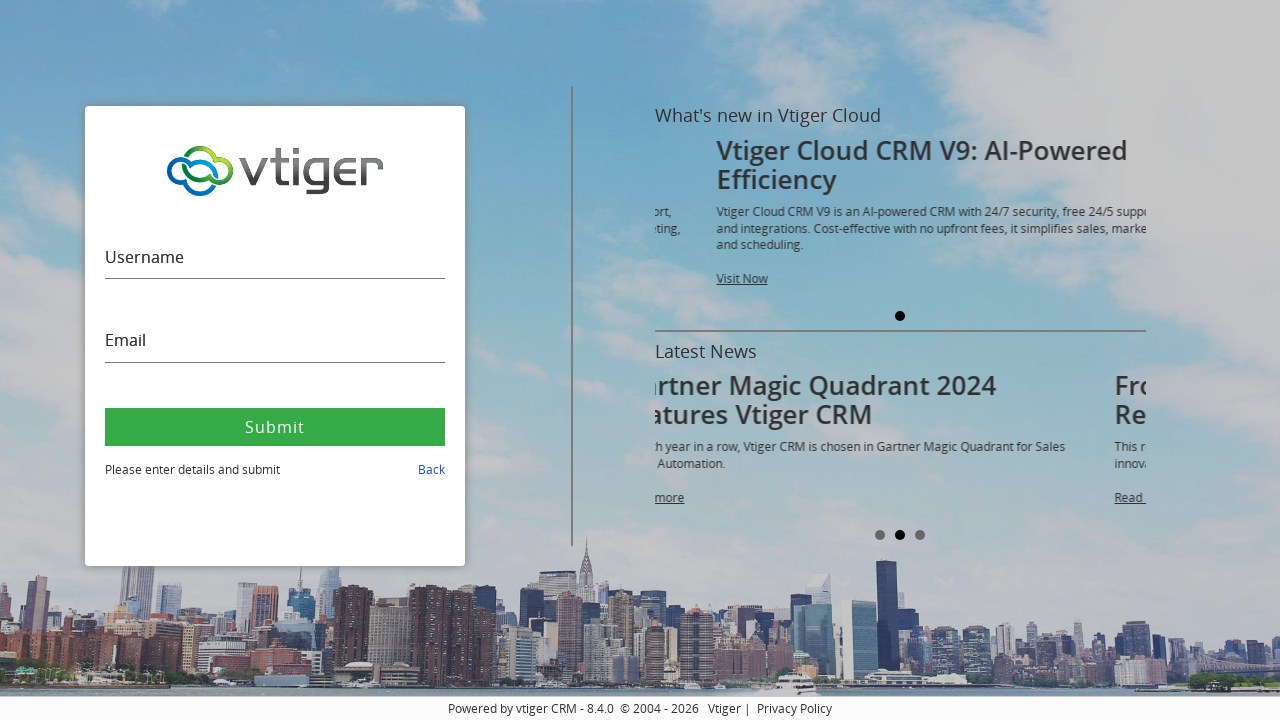

Filled username field with 'testuser_847' on #fusername
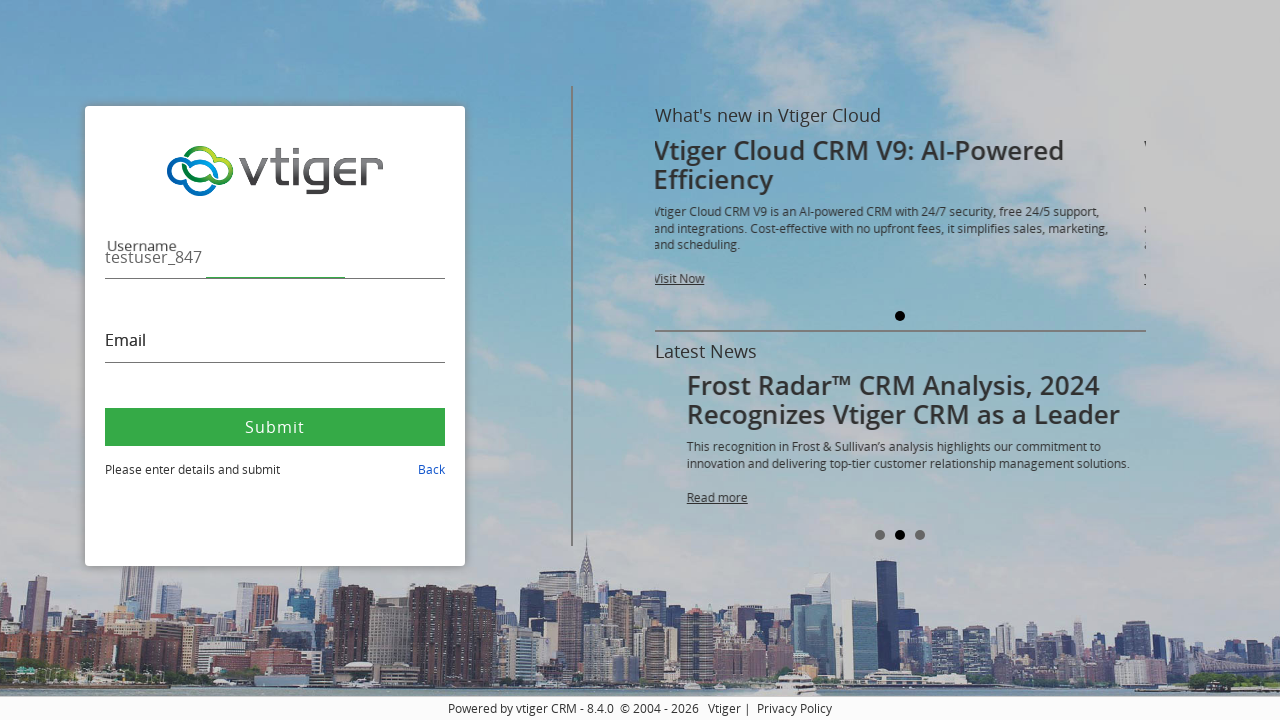

Filled email field with 'testuser847@example.com' on #email
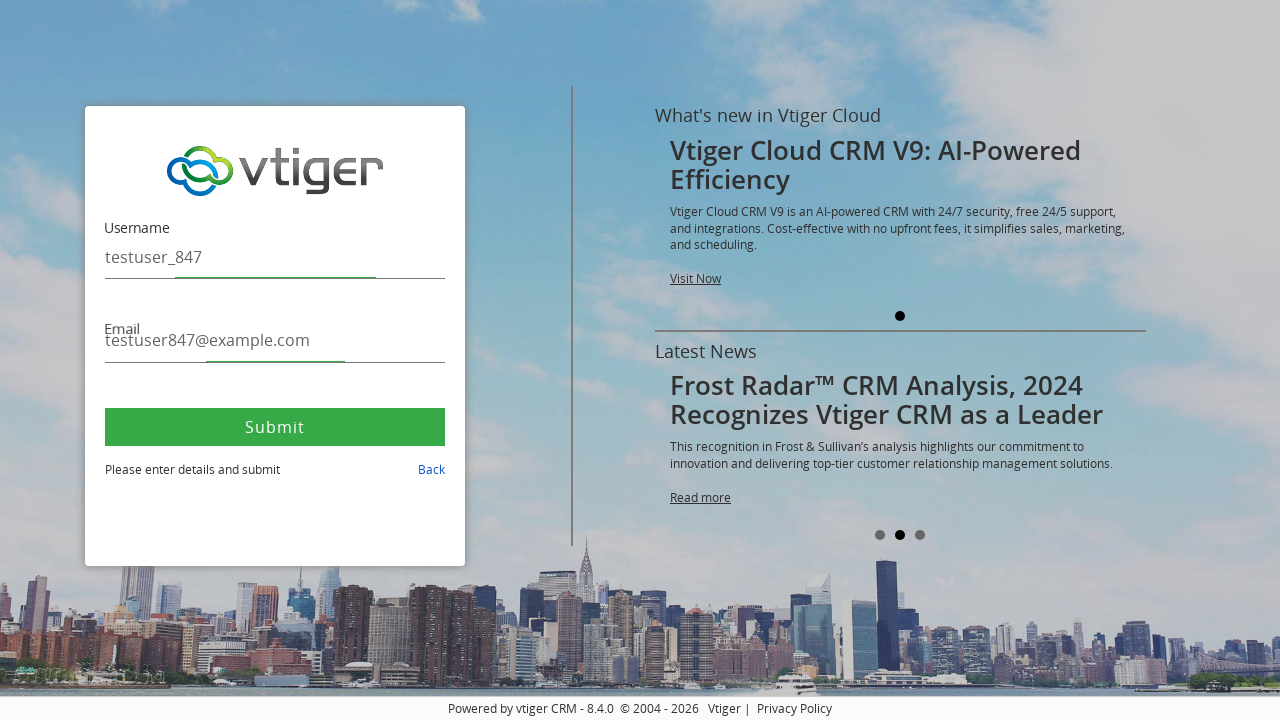

Clicked Submit button to submit password recovery form at (275, 427) on button:text('Submit')
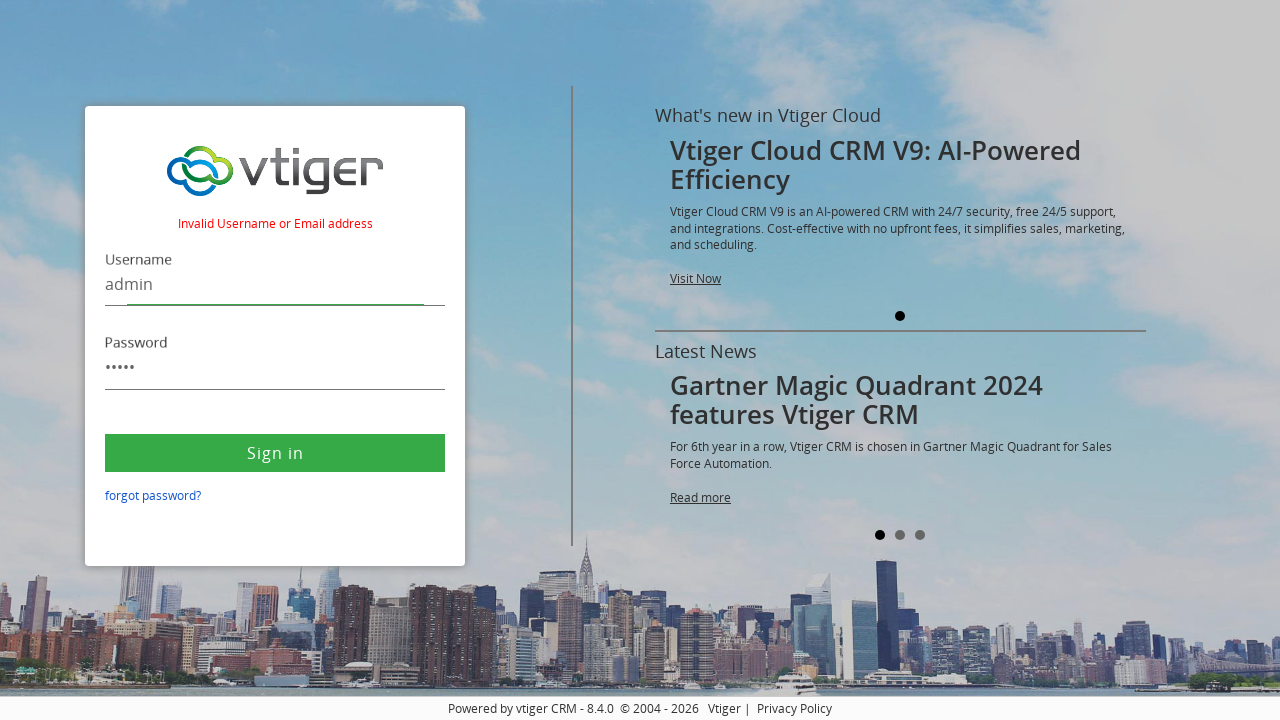

Waited 2 seconds for form submission response
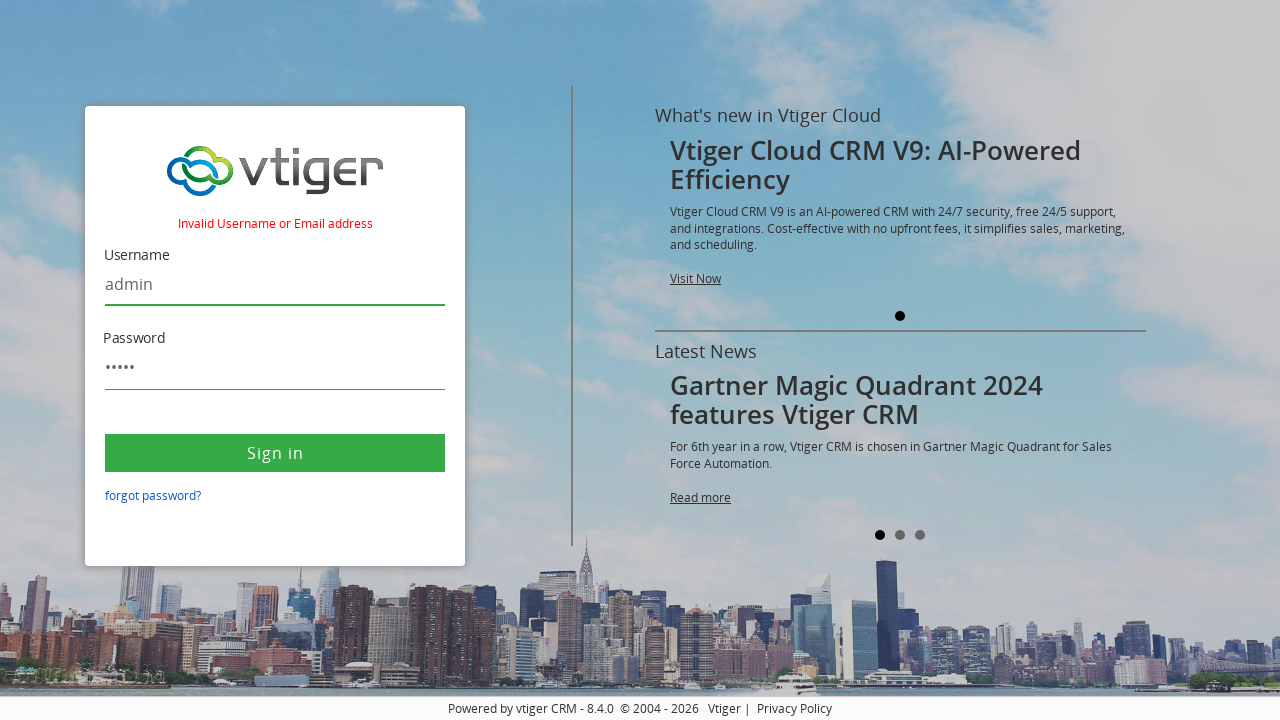

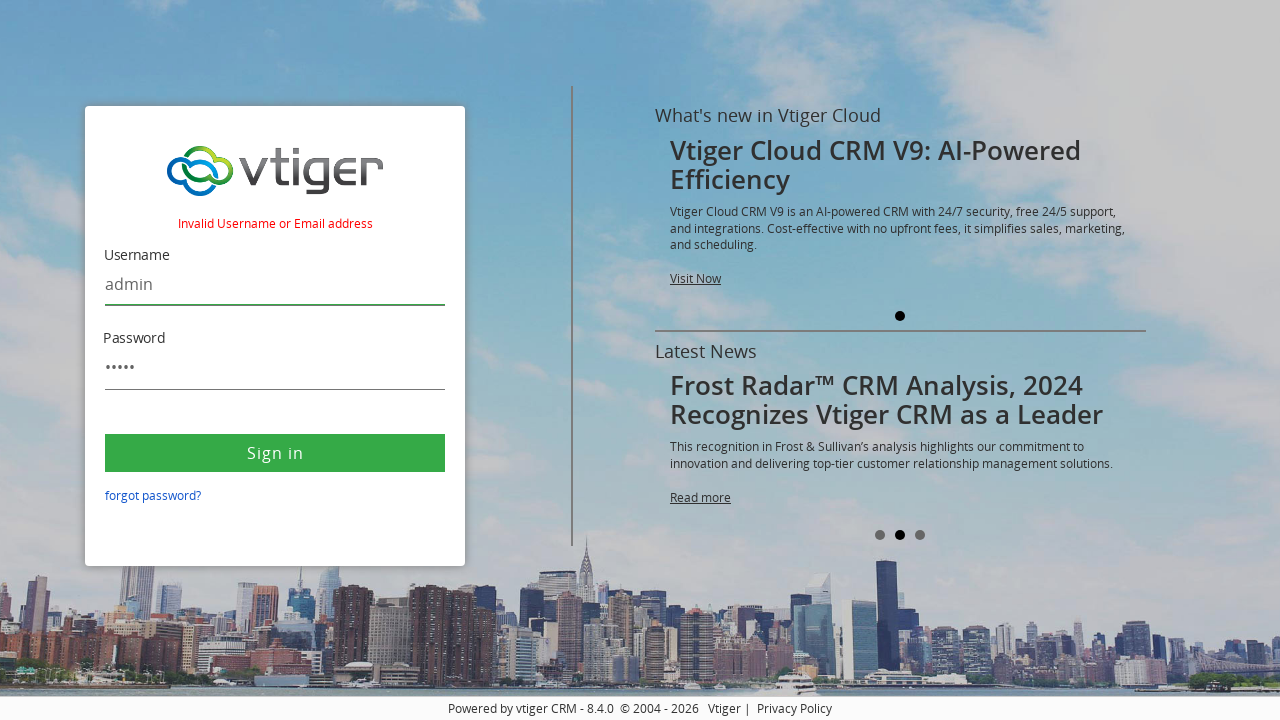